Tests dropdown selection by selecting Option 1 and verifying the selected value

Starting URL: http://the-internet.herokuapp.com/dropdown

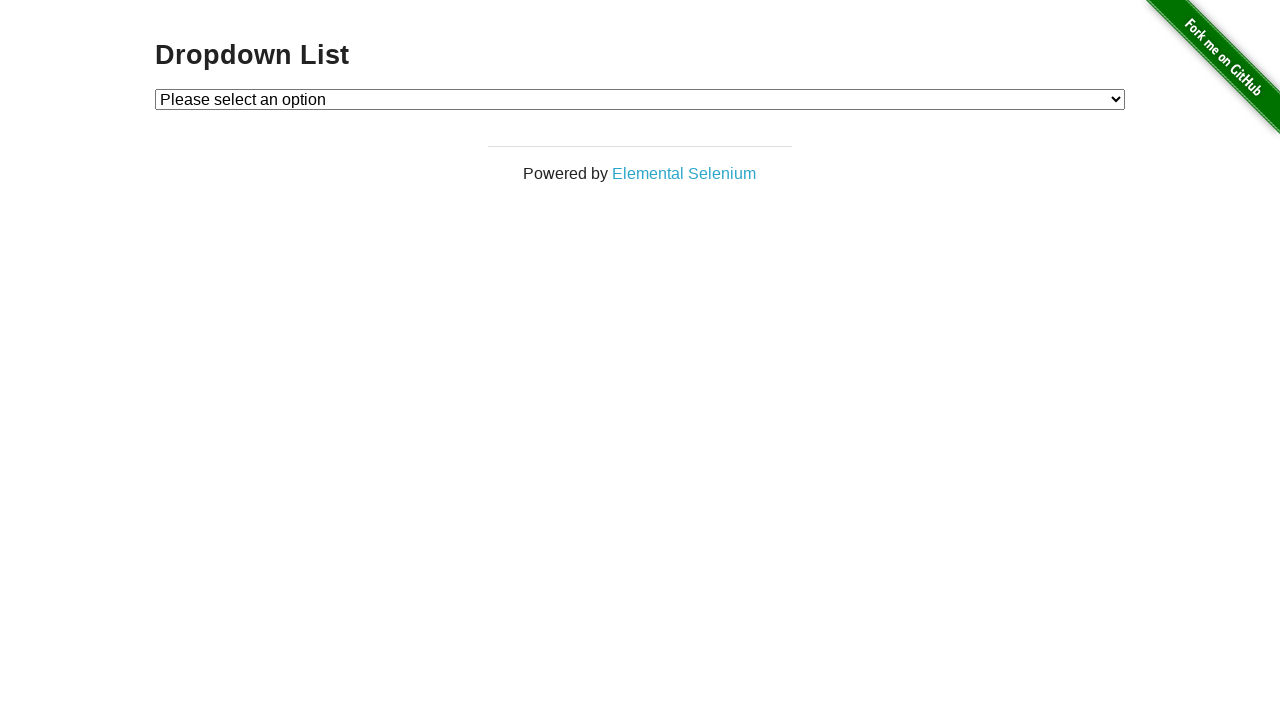

Selected 'Option 1' from dropdown on #dropdown
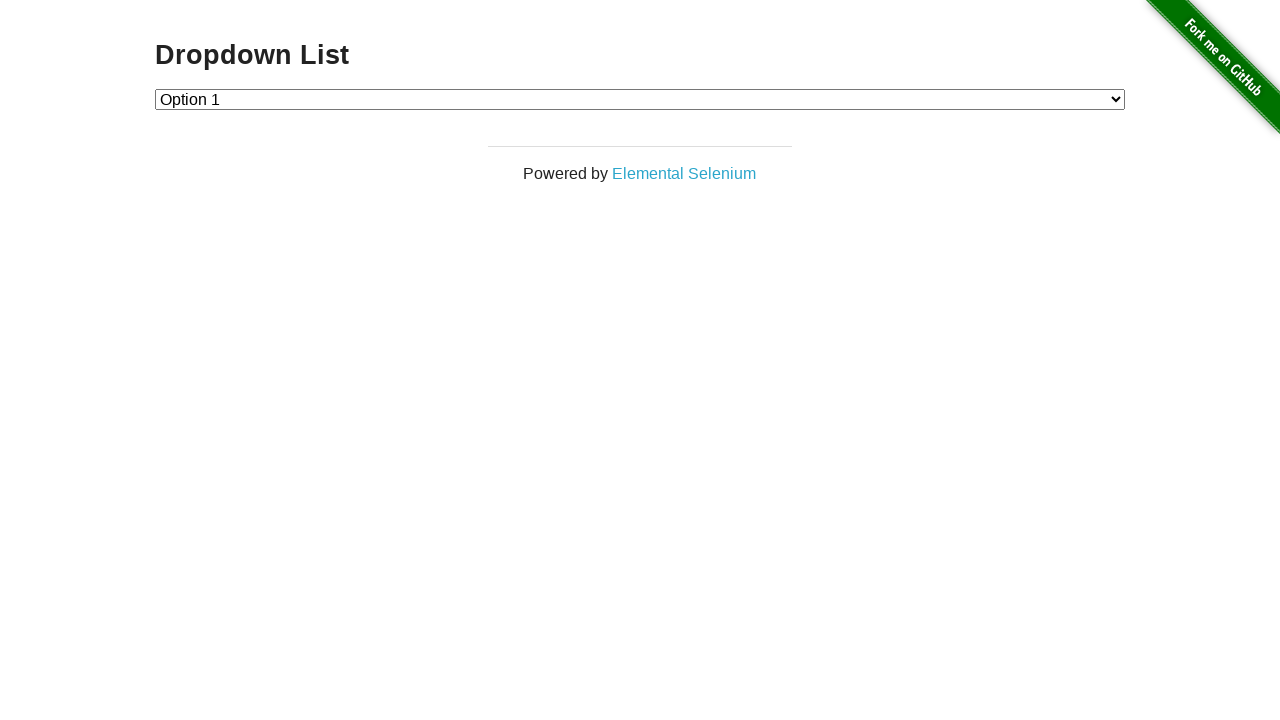

Retrieved selected dropdown value
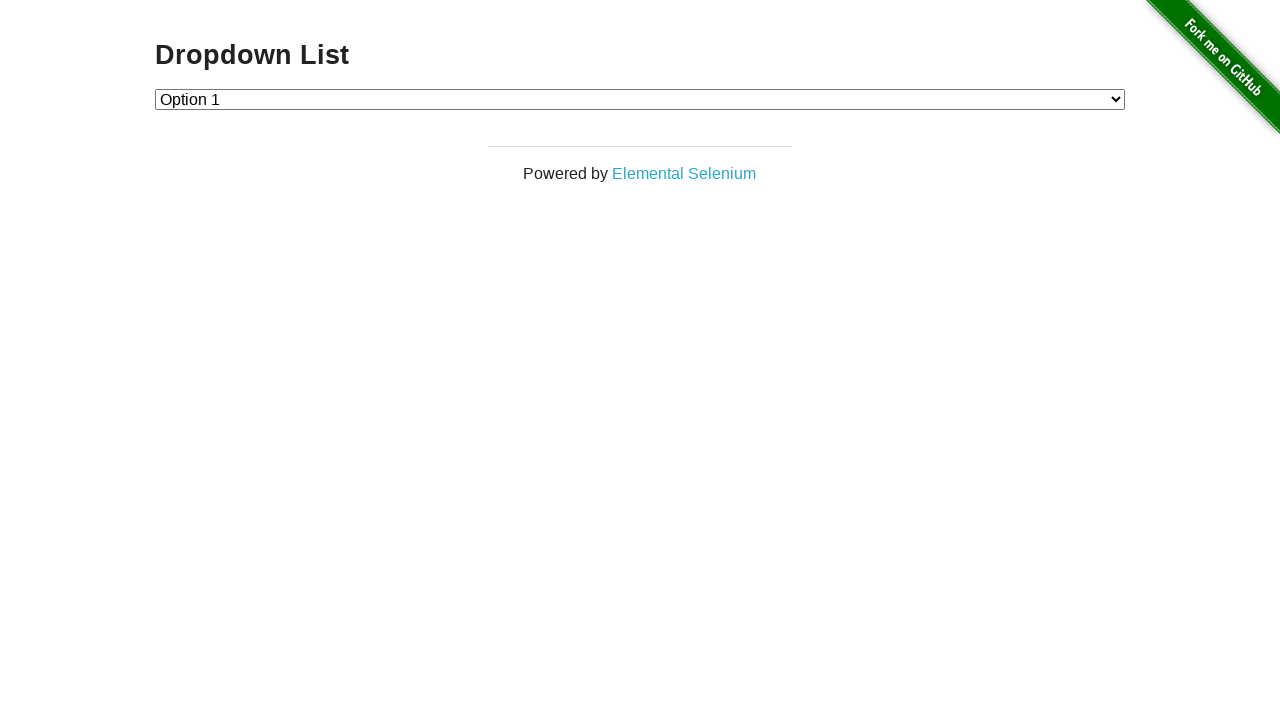

Verified that selected value equals '1'
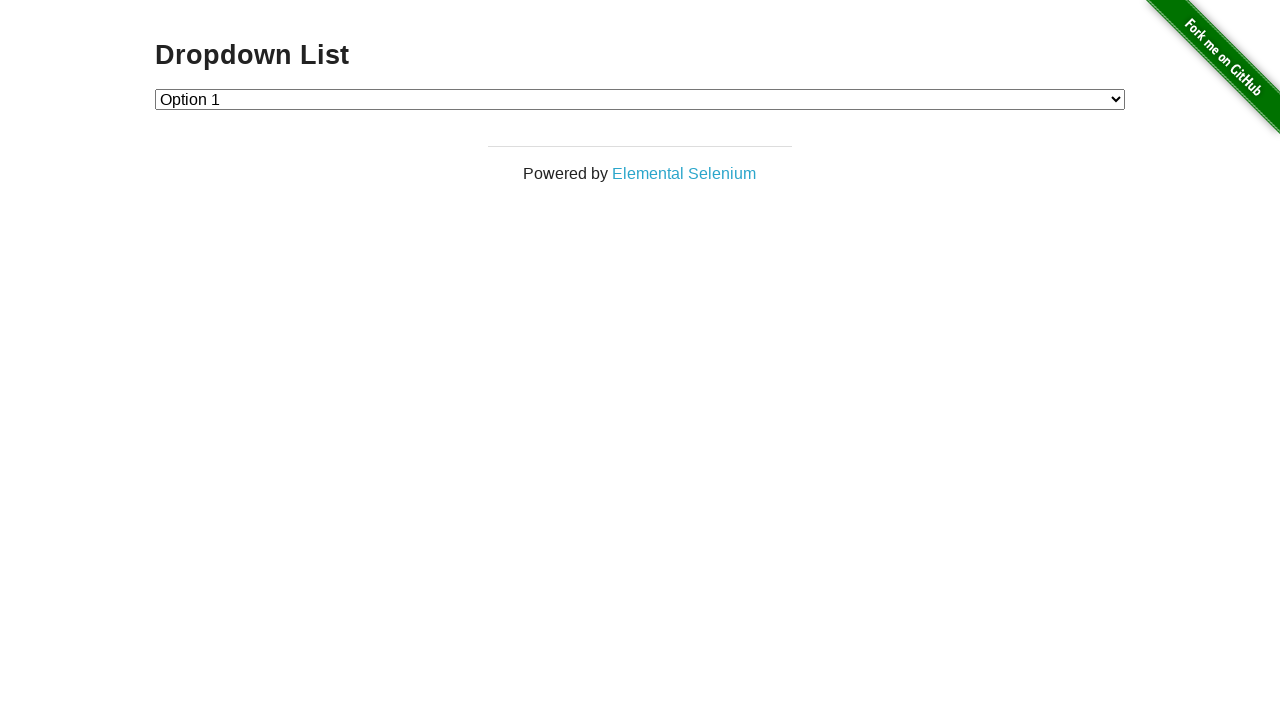

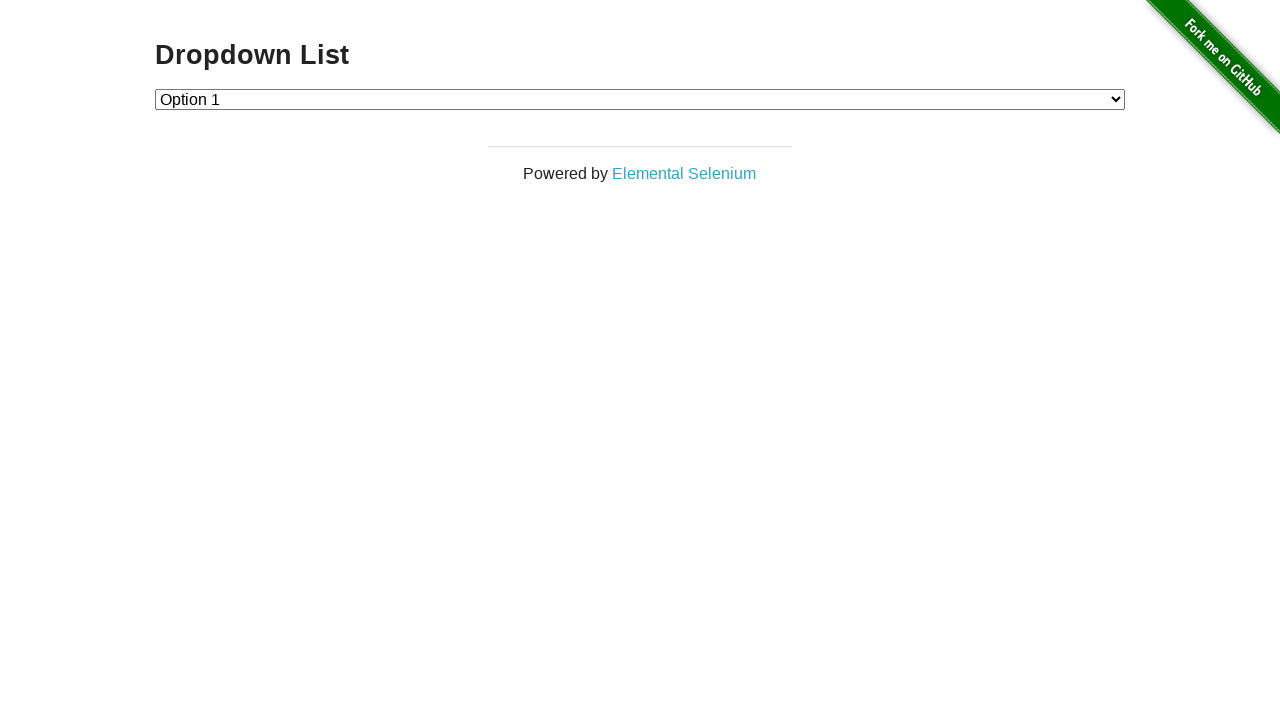